Tests the product search functionality on Wake ABC website by entering a search term, submitting the search, waiting for product results to load, and expanding the inventory details for a product.

Starting URL: https://wakeabc.com/search-results/

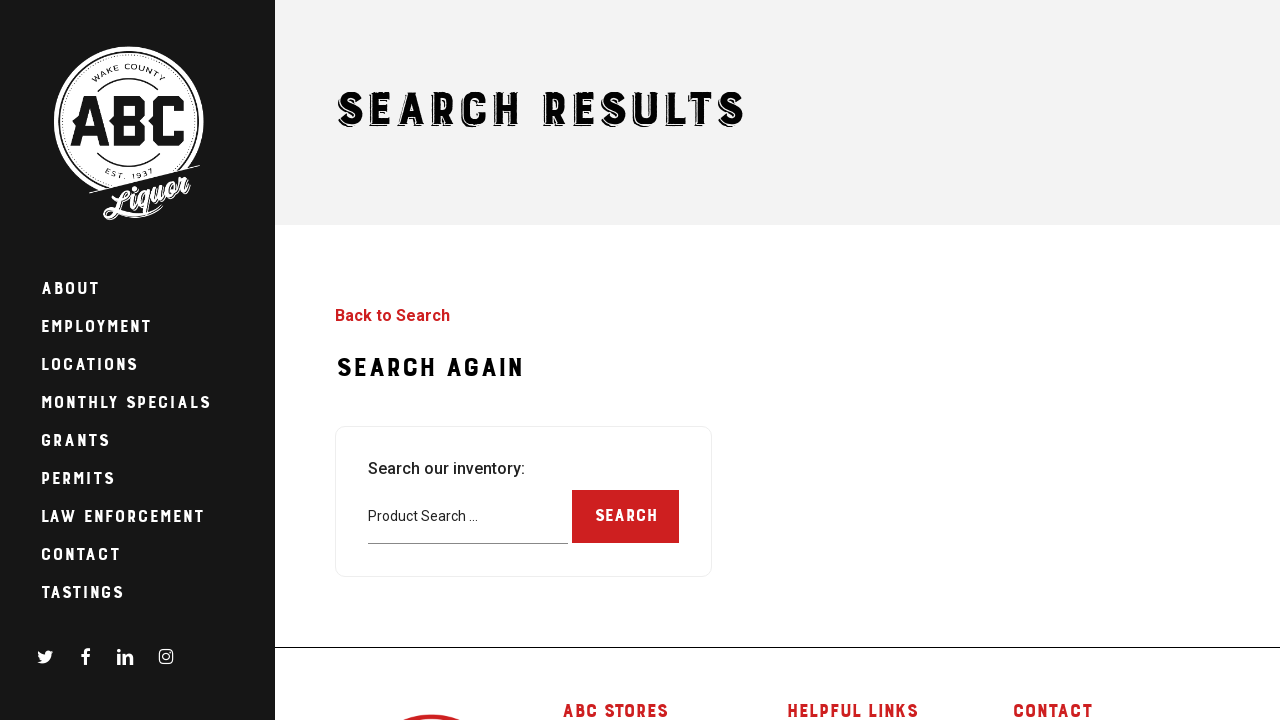

Search input field is visible and ready
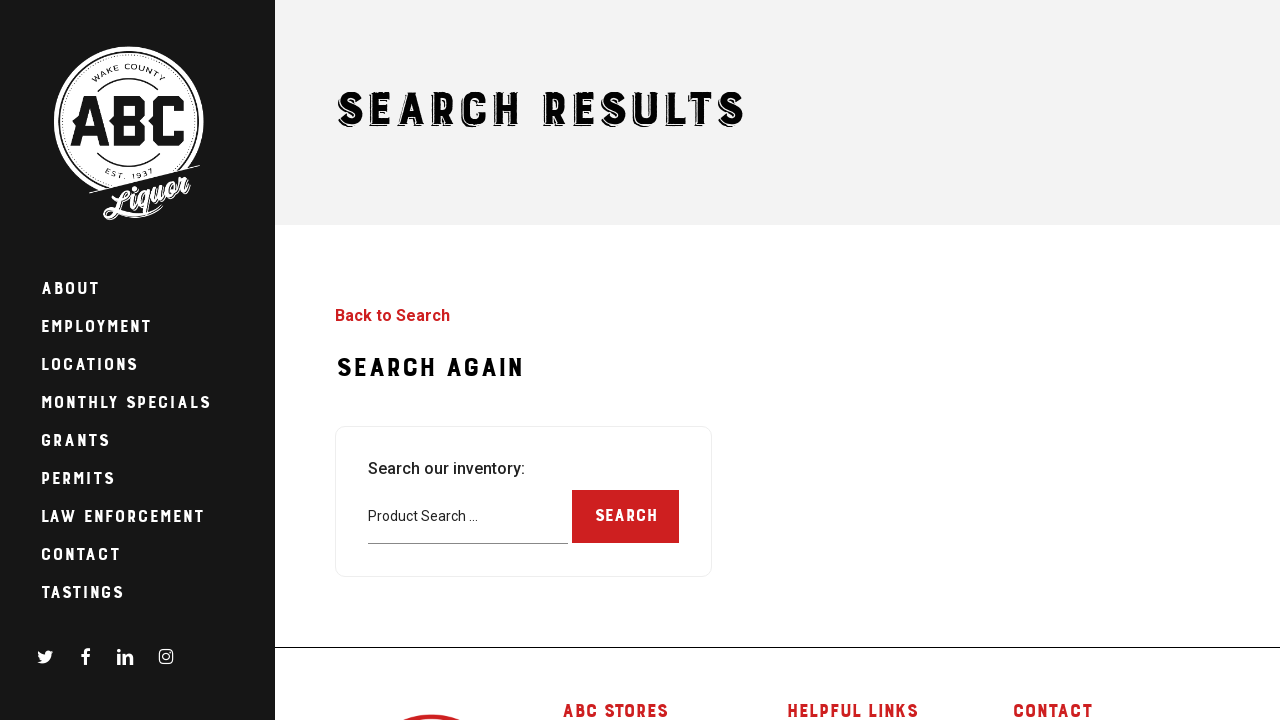

Filled search field with 'Eagle Rare' bourbon product on input[name='productSearch']
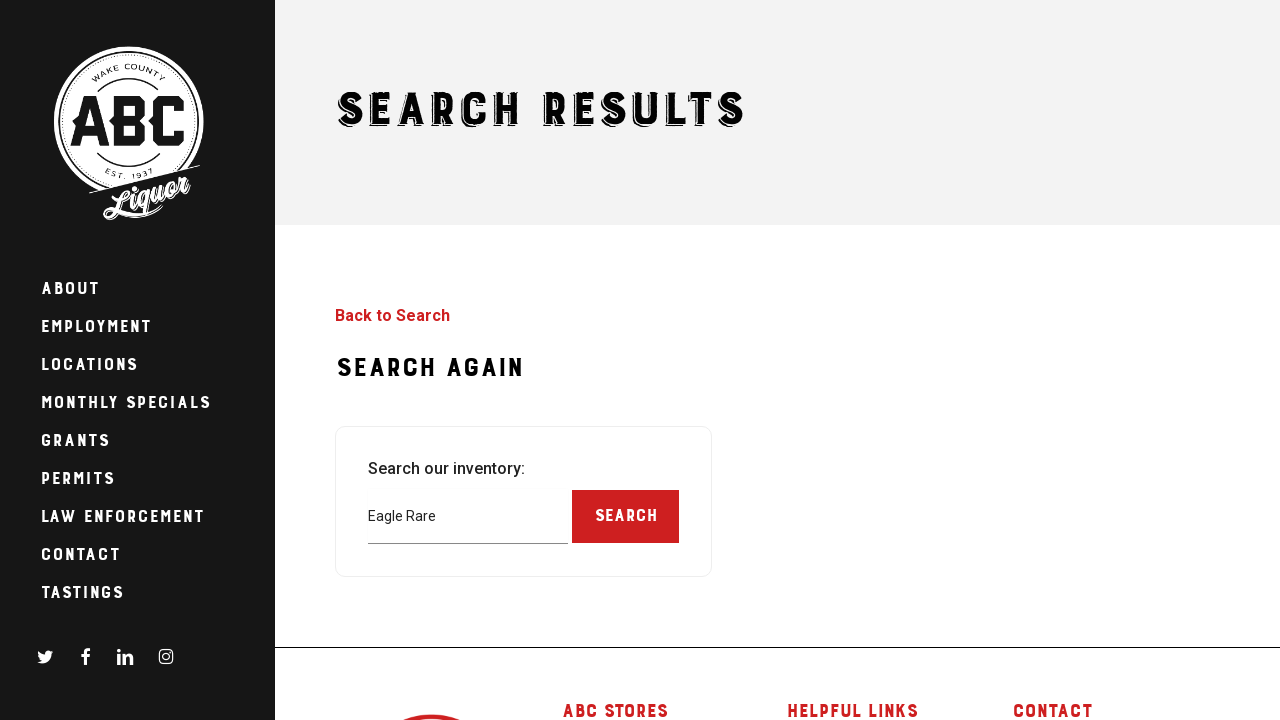

Submitted search by pressing Enter on input[name='productSearch']
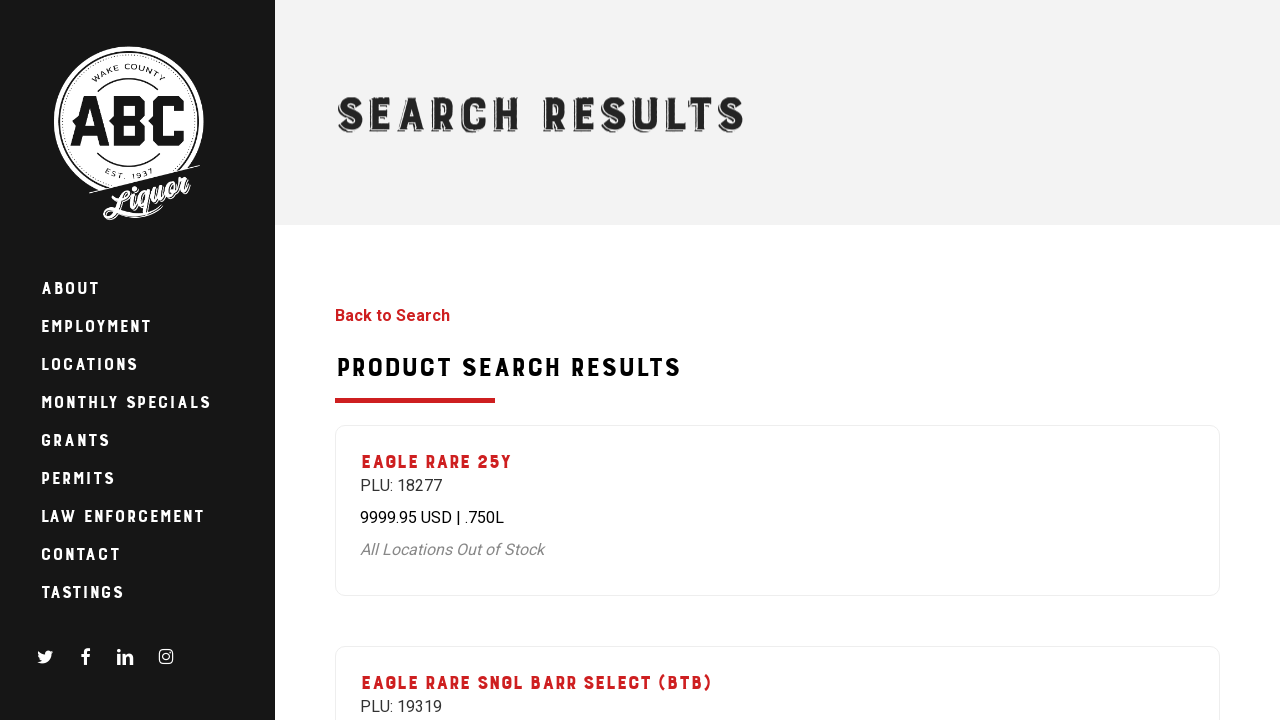

Product results loaded and are visible
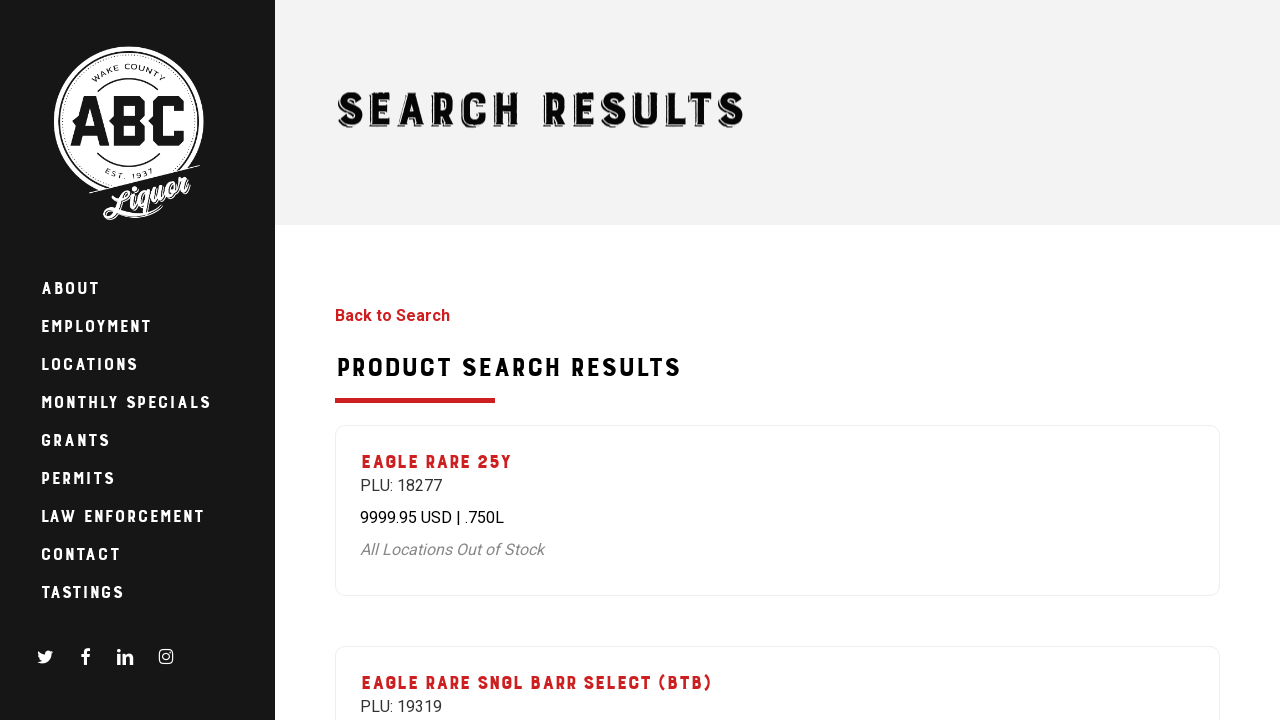

Located product collapse/expand buttons
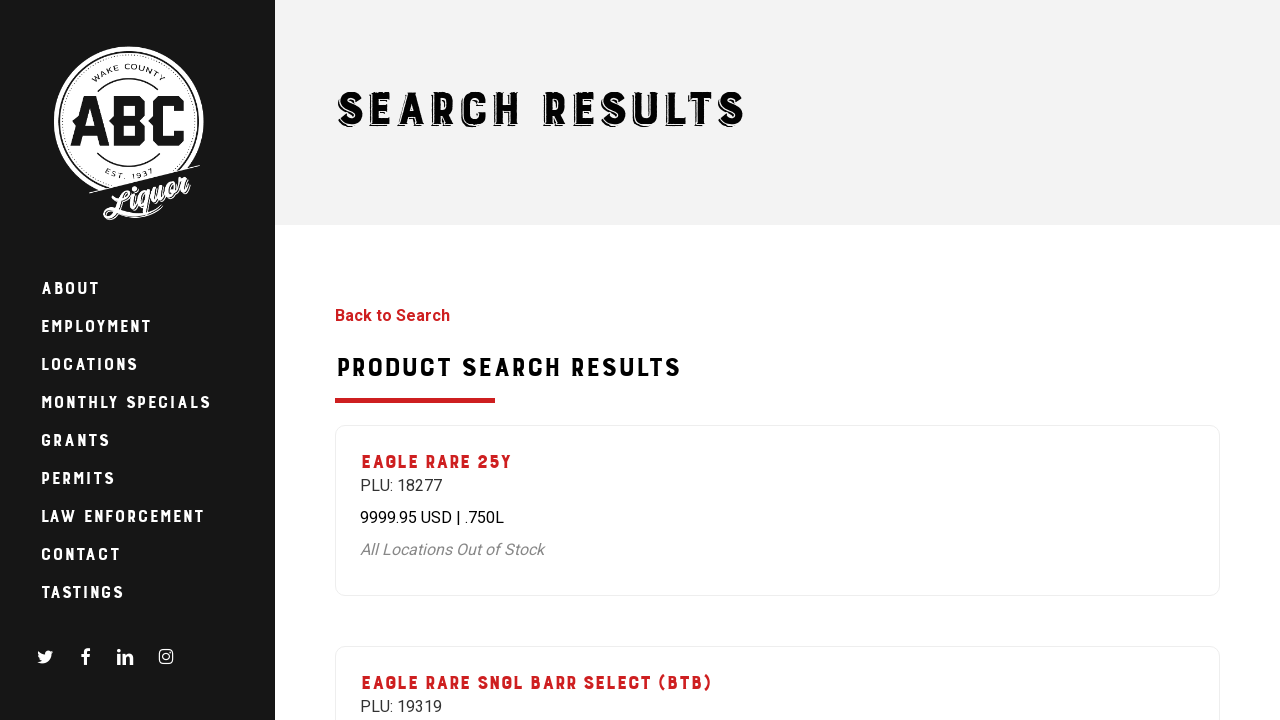

Clicked expand button on first product to show inventory details at (424, 360) on .wake-product .collapse-heading >> nth=0
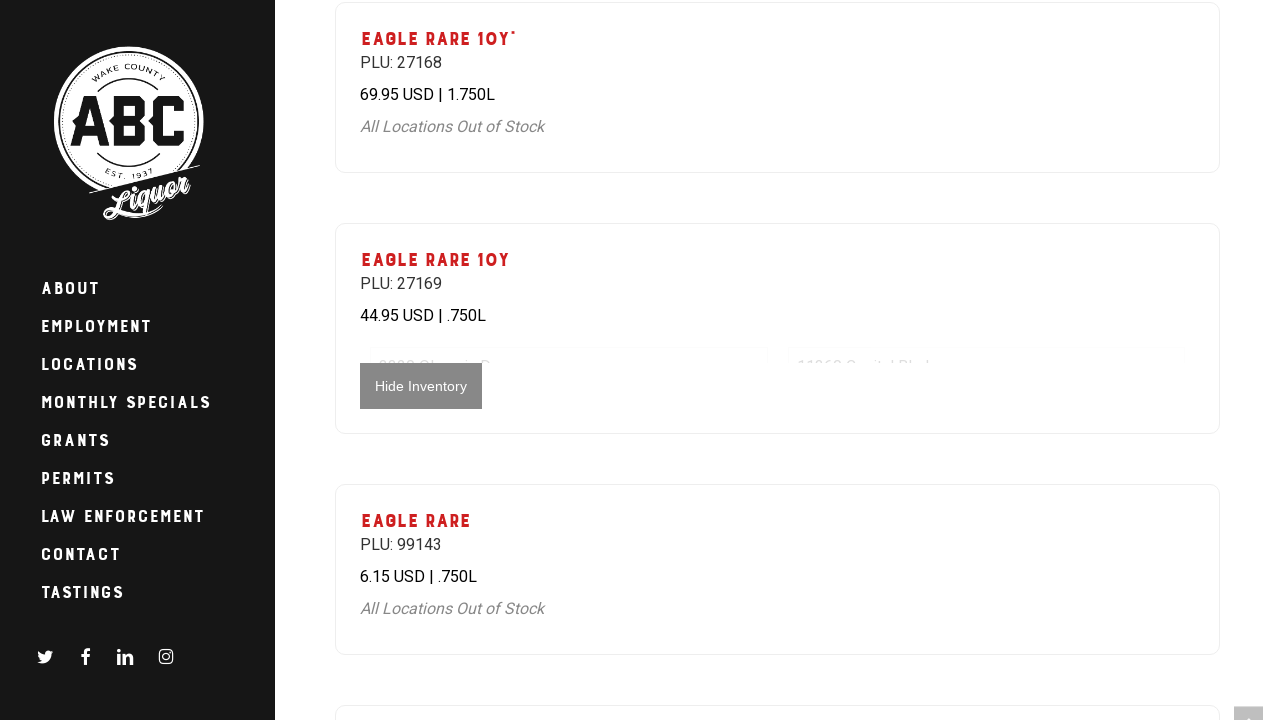

Inventory details expanded showing store locations
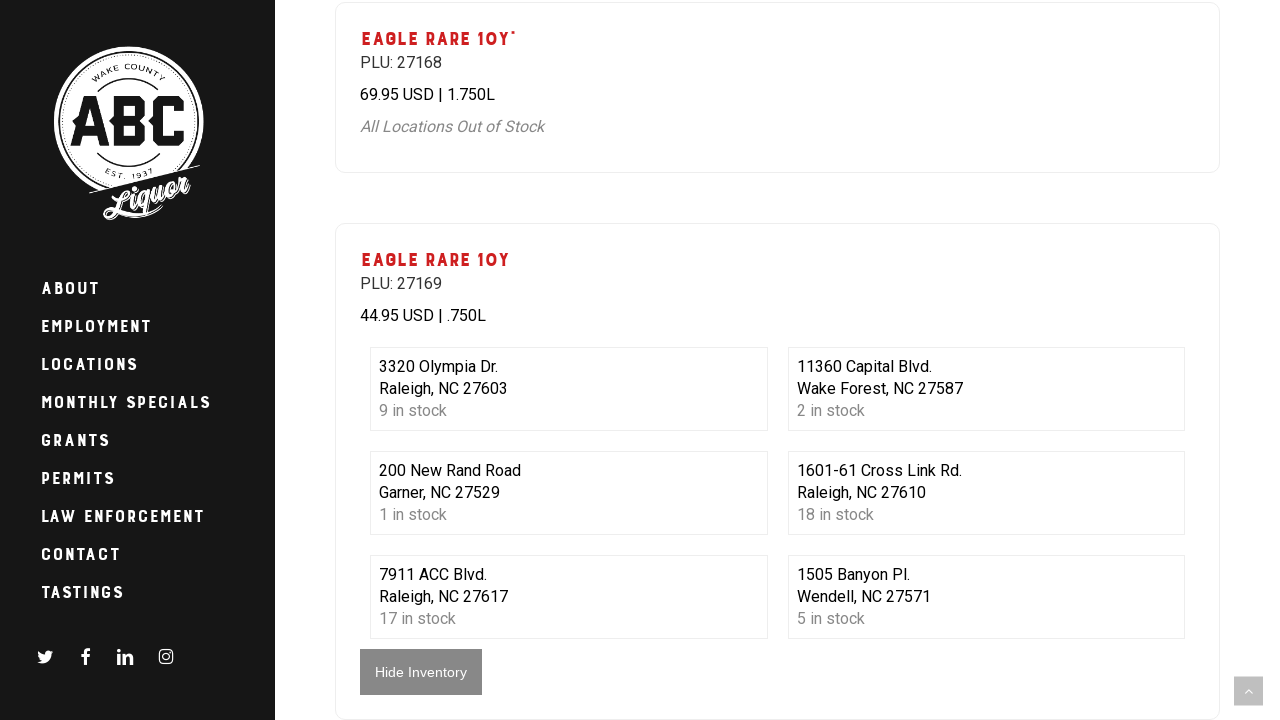

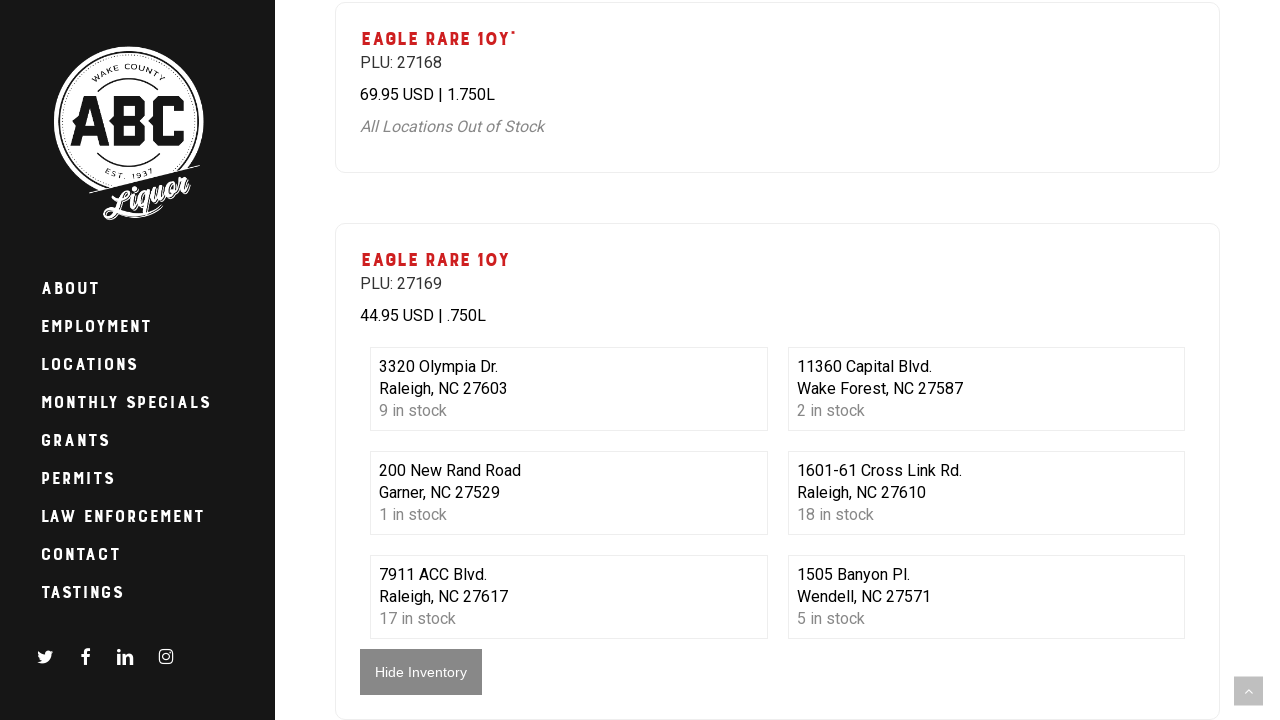